Tests modal dialog functionality by clicking a button to open a modal and then closing it using JavaScript execution

Starting URL: https://formy-project.herokuapp.com/modal

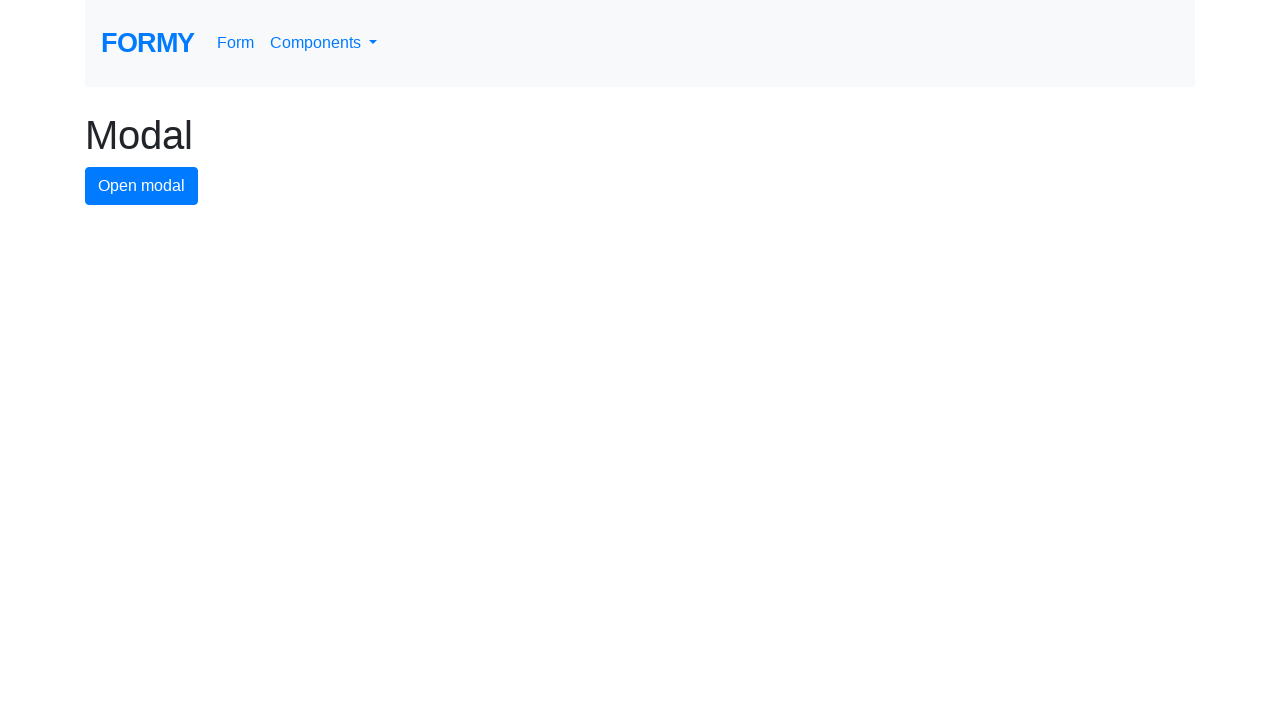

Clicked button to open modal dialog at (142, 186) on #modal-button
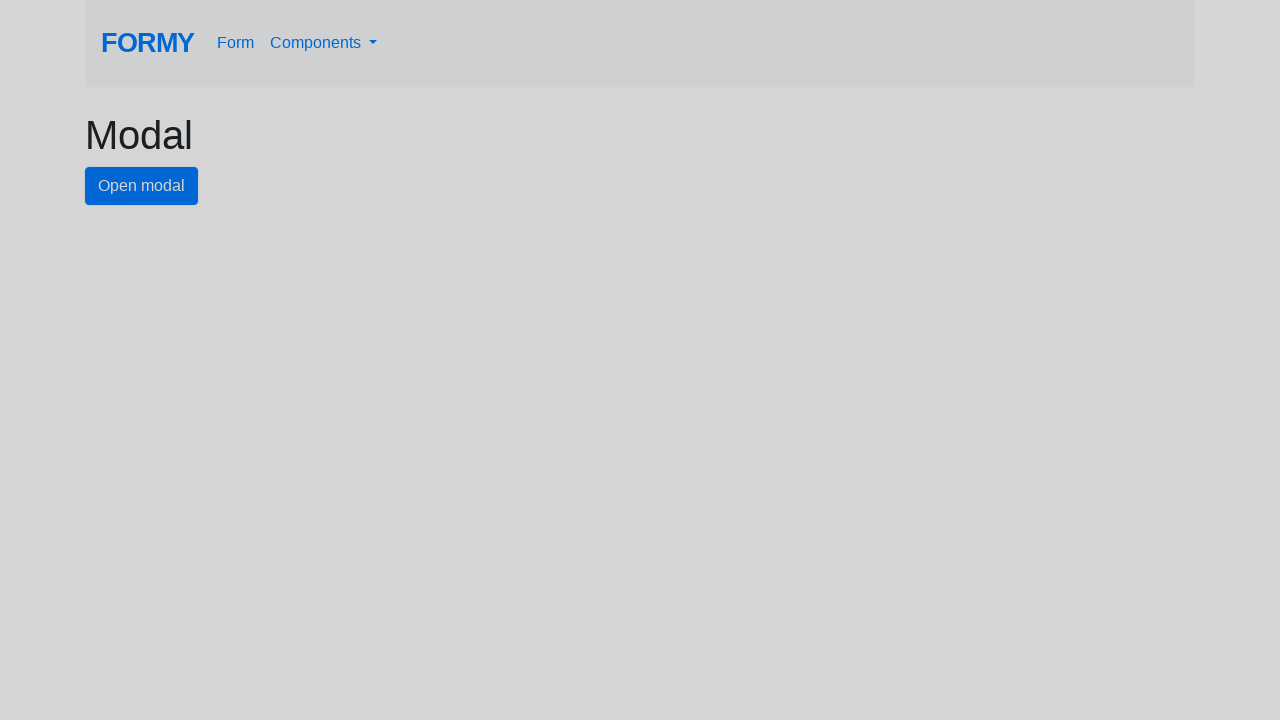

Waited for modal to appear
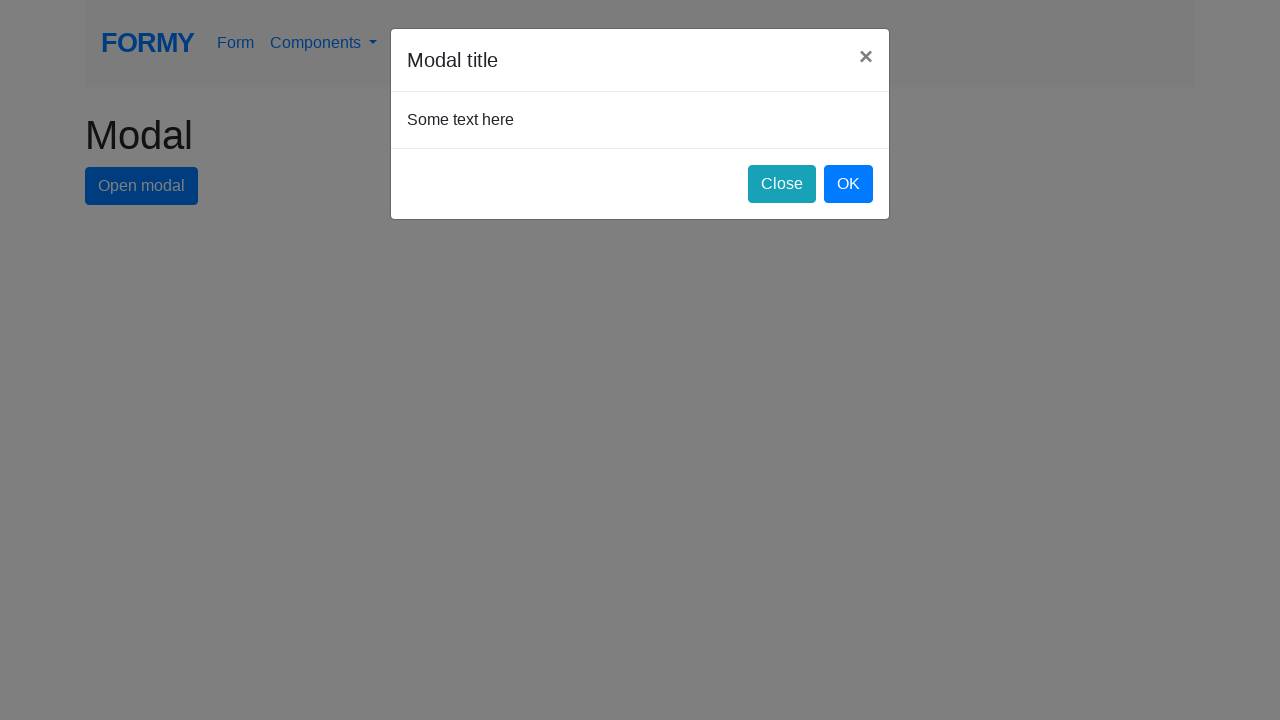

Clicked close button to dismiss modal using JavaScript execution at (782, 184) on #close-button
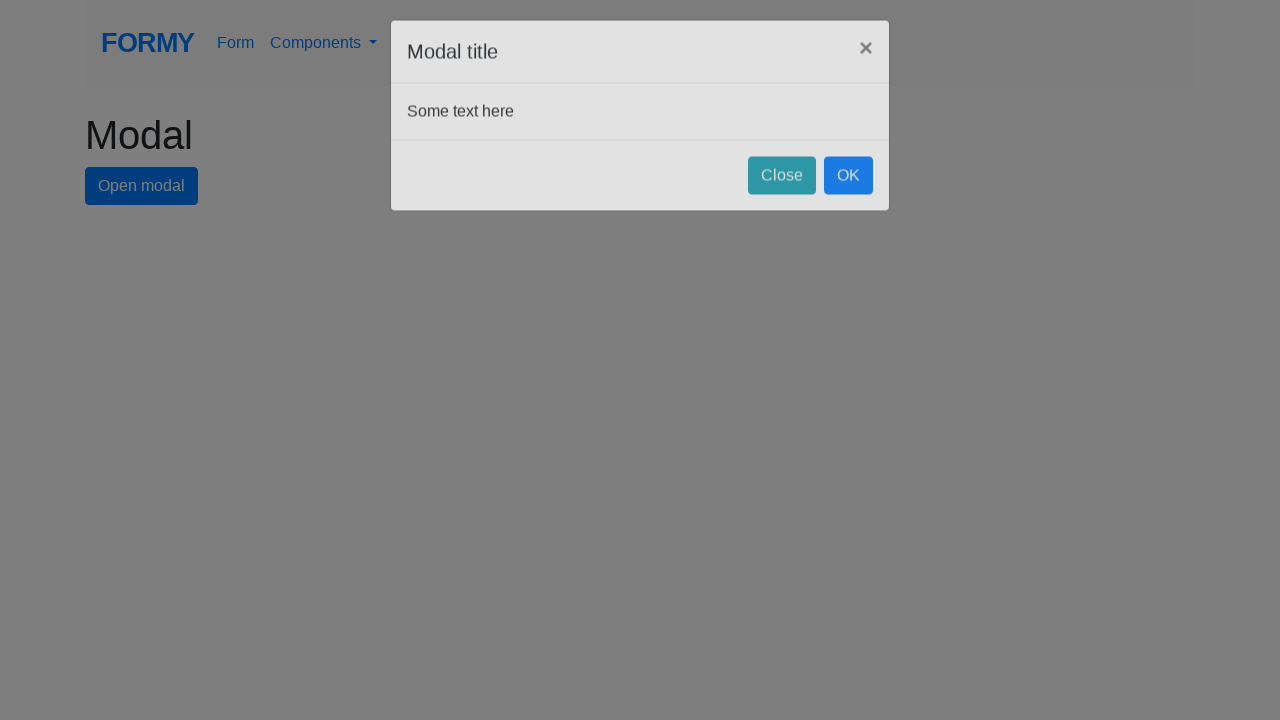

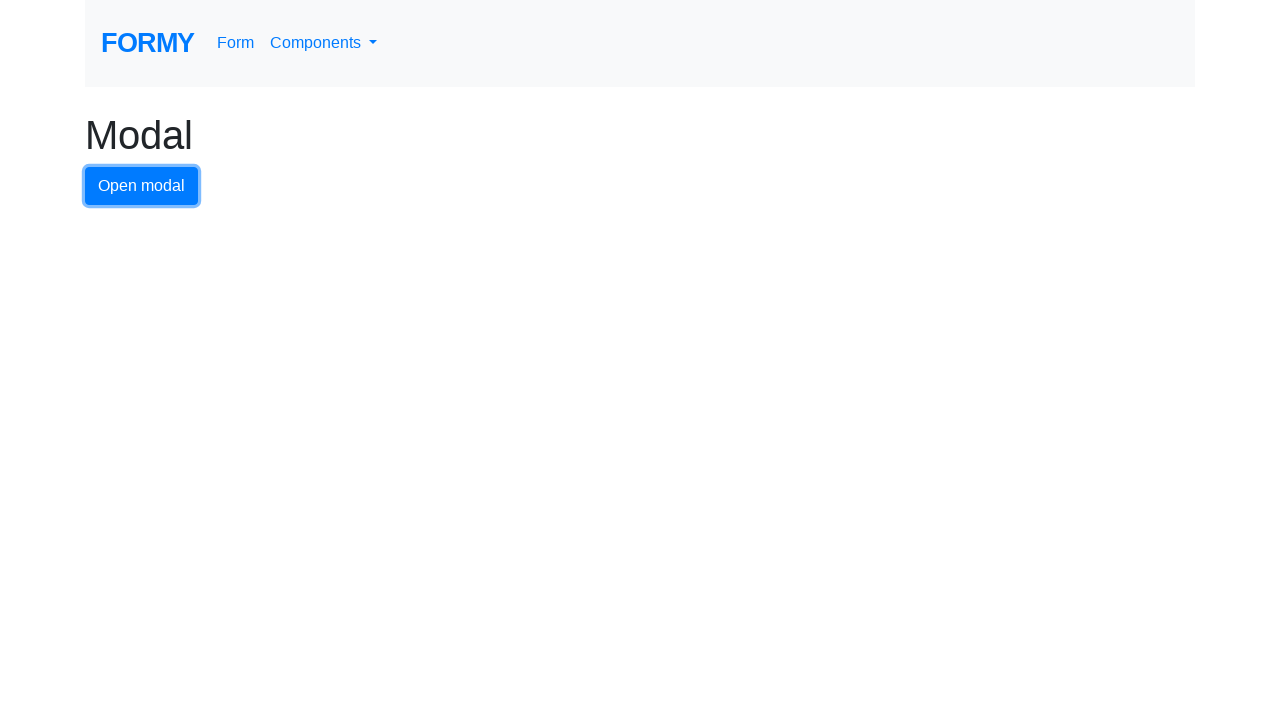